Tests a form submission flow by clicking a dynamically calculated link text, then filling out a form with first name, last name, city, and country fields before submitting

Starting URL: http://suninjuly.github.io/find_link_text

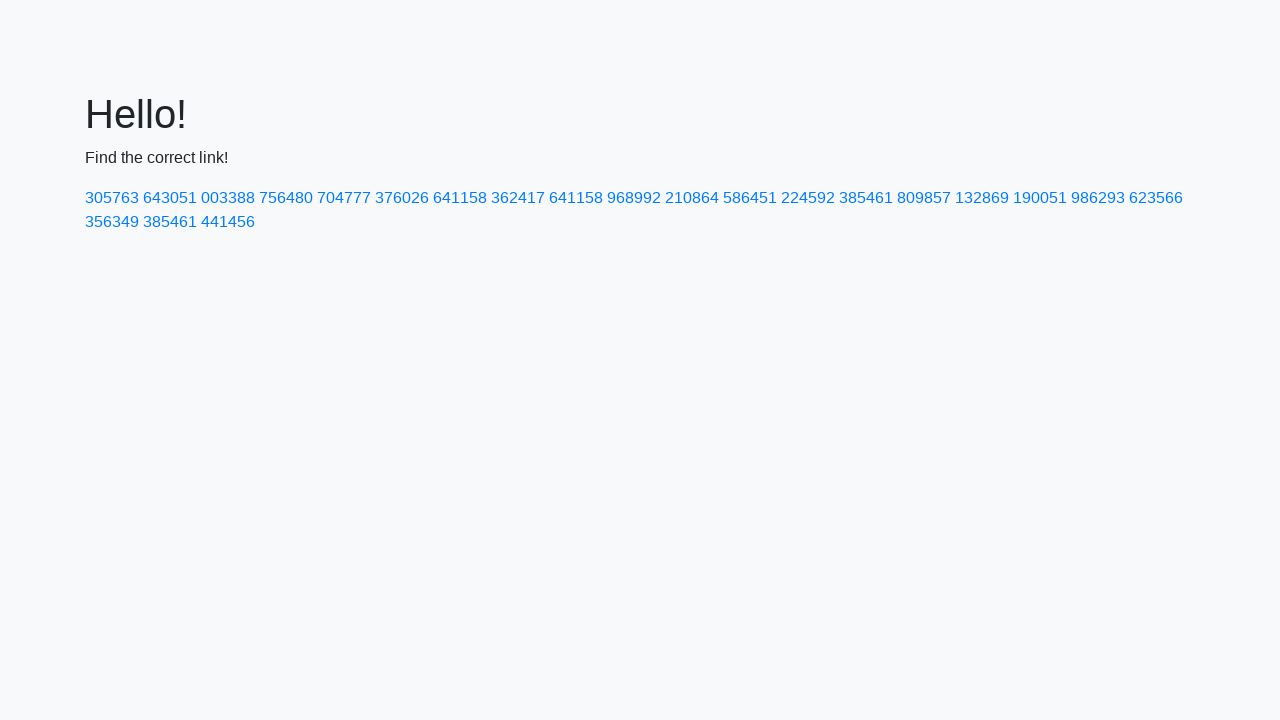

Clicked on dynamically calculated link with text '224592' at (808, 198) on text=224592
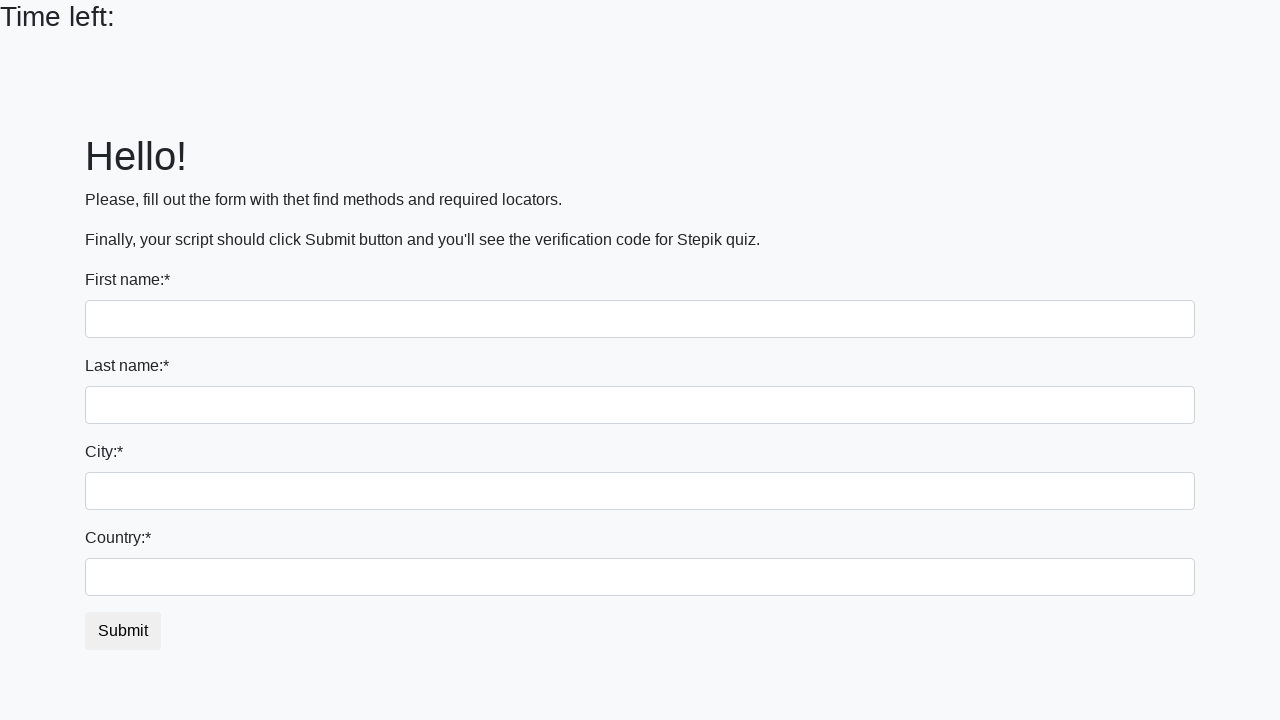

Filled first name field with 'Ivan' on input
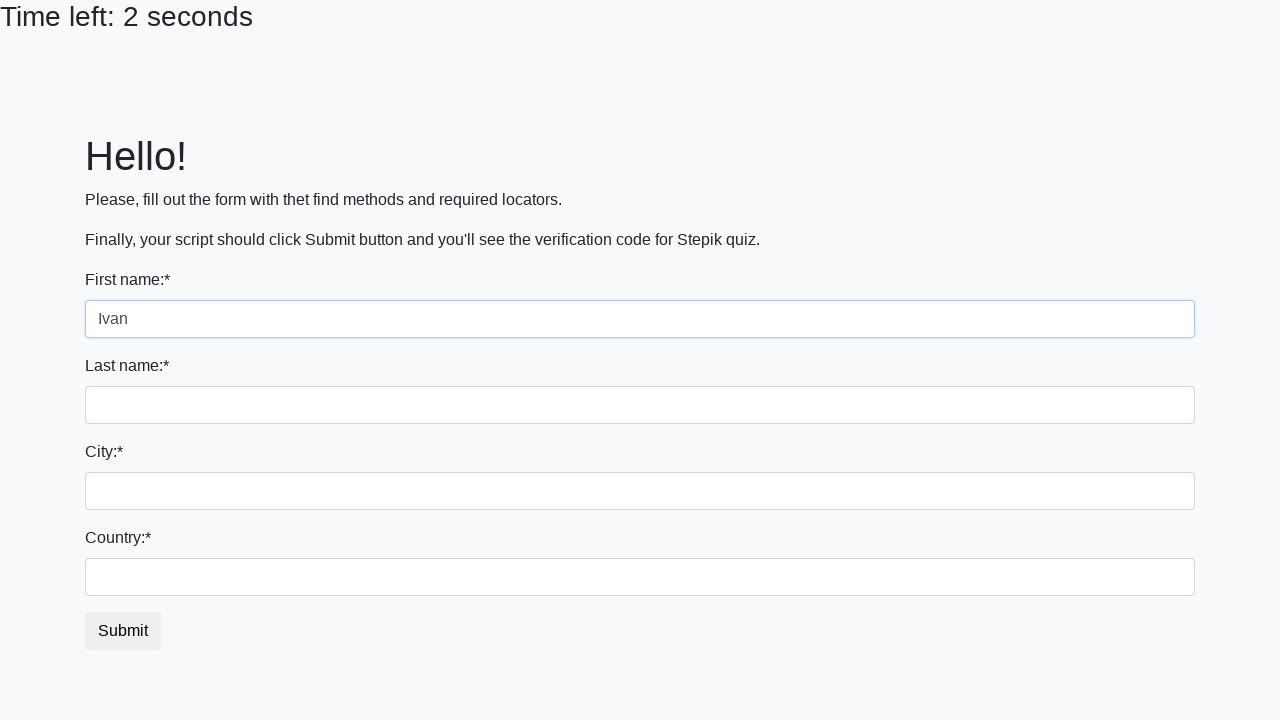

Filled last name field with 'Petrov' on input[name='last_name']
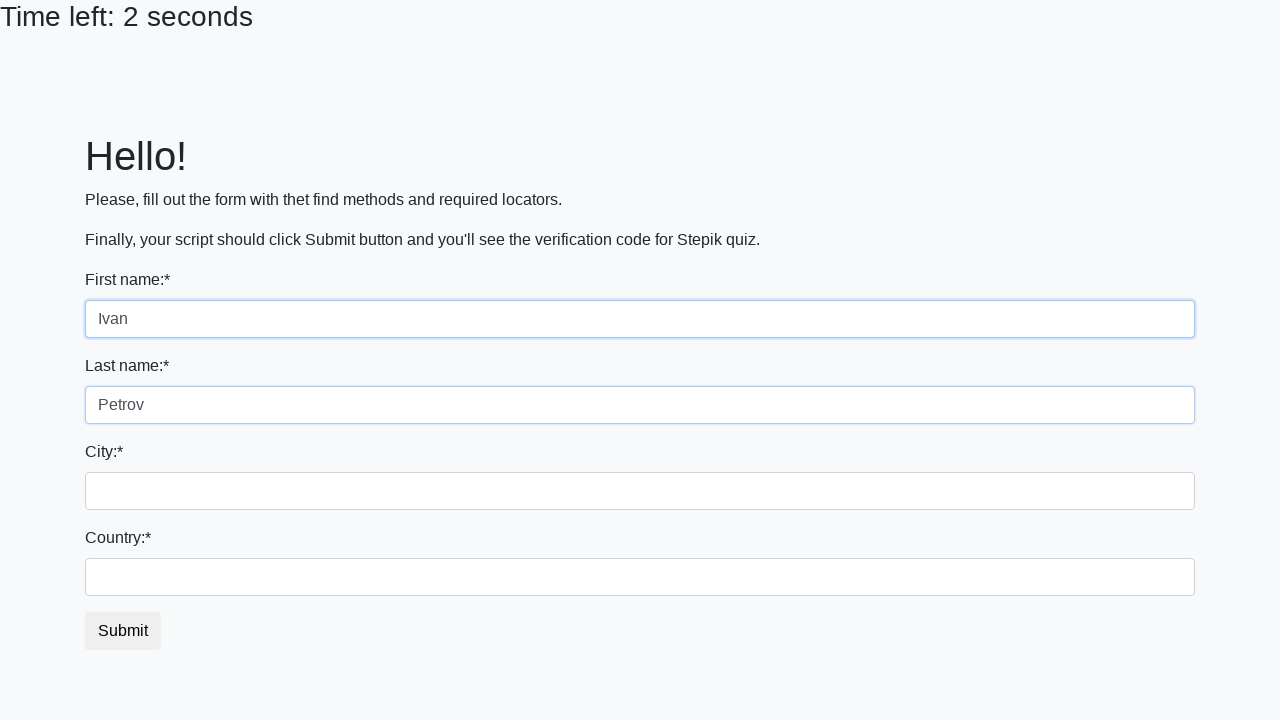

Filled city field with 'Smolensk' on .form-control.city
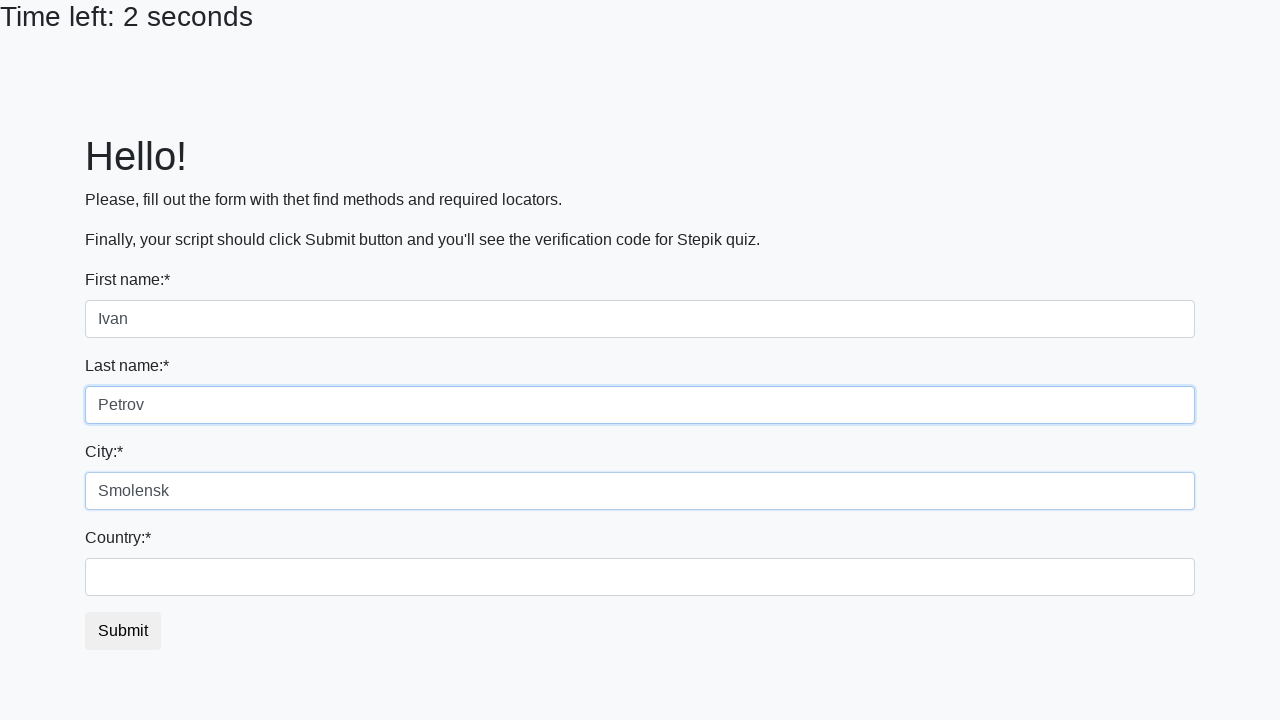

Filled country field with 'Russia' on #country
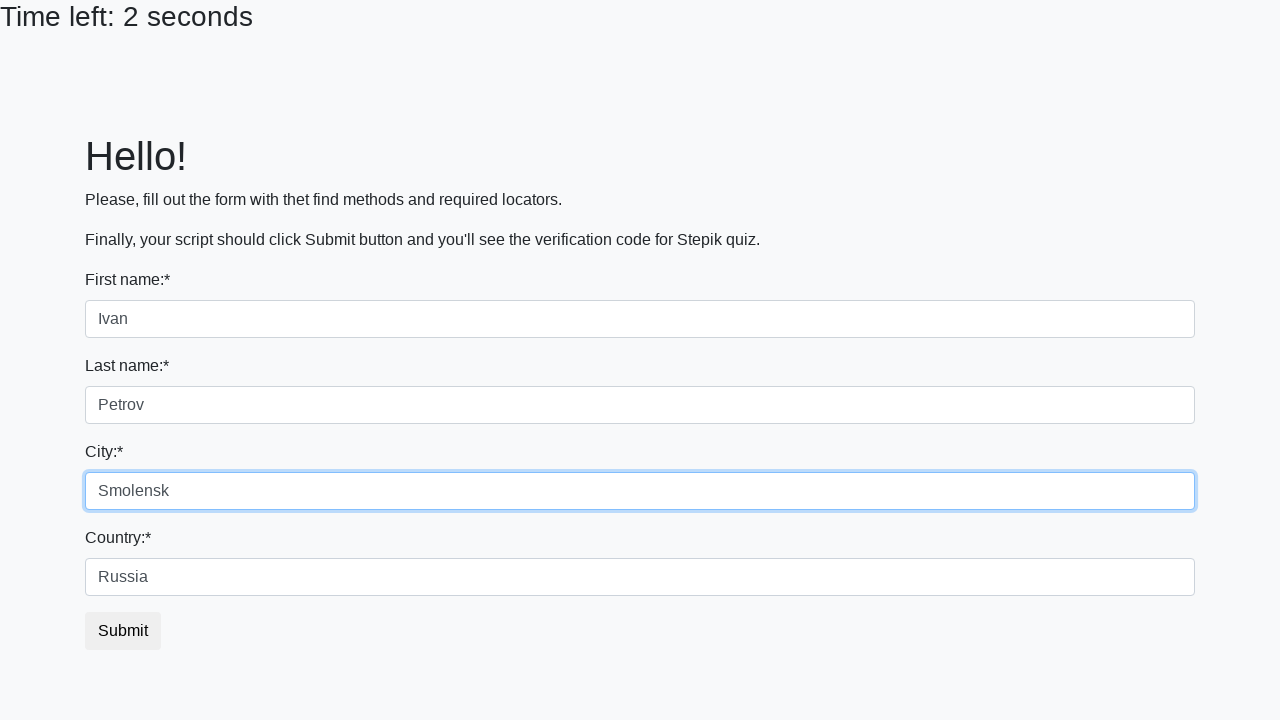

Clicked submit button to submit the form at (123, 631) on .btn-default
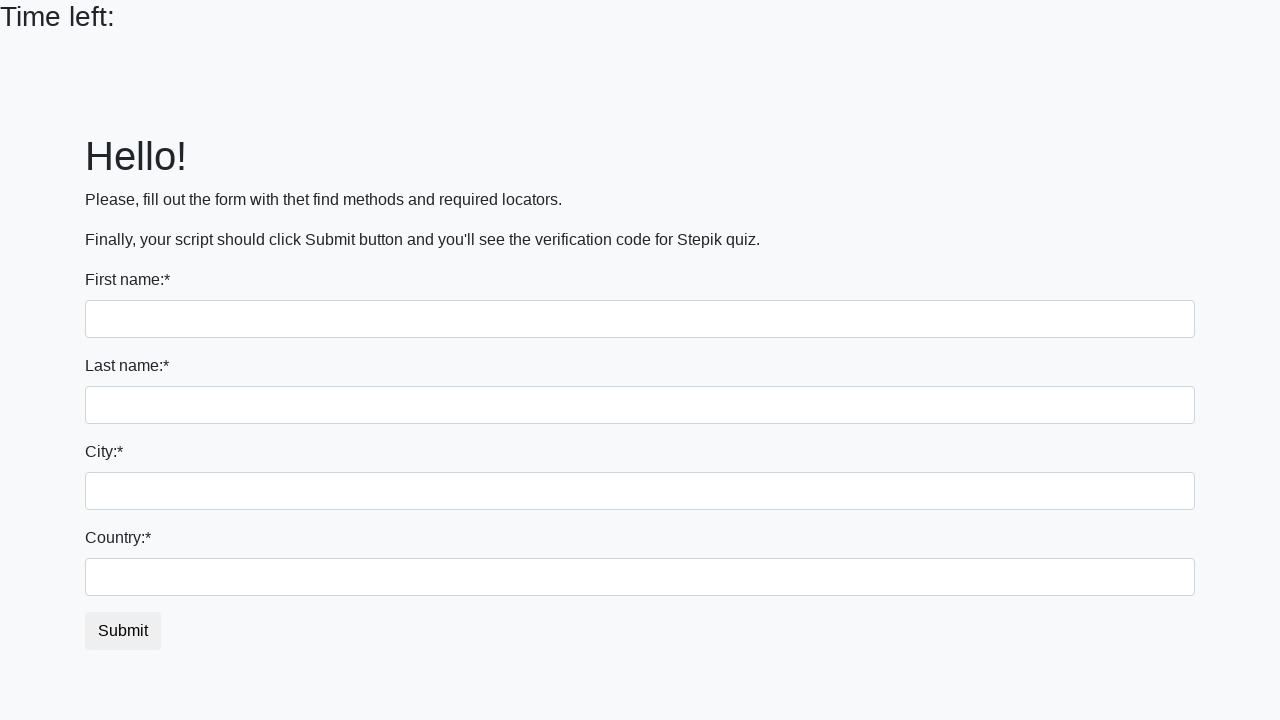

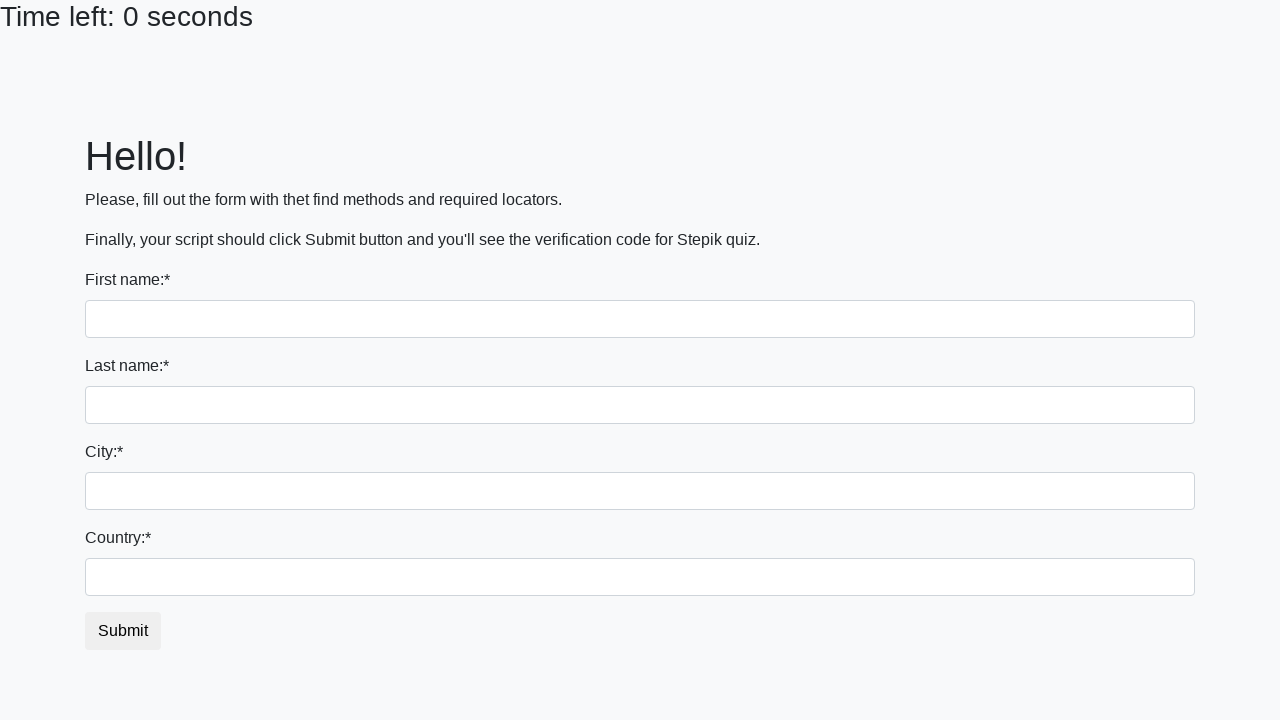